Searches for a product on Target website using the search field and search button

Starting URL: https://www.target.com

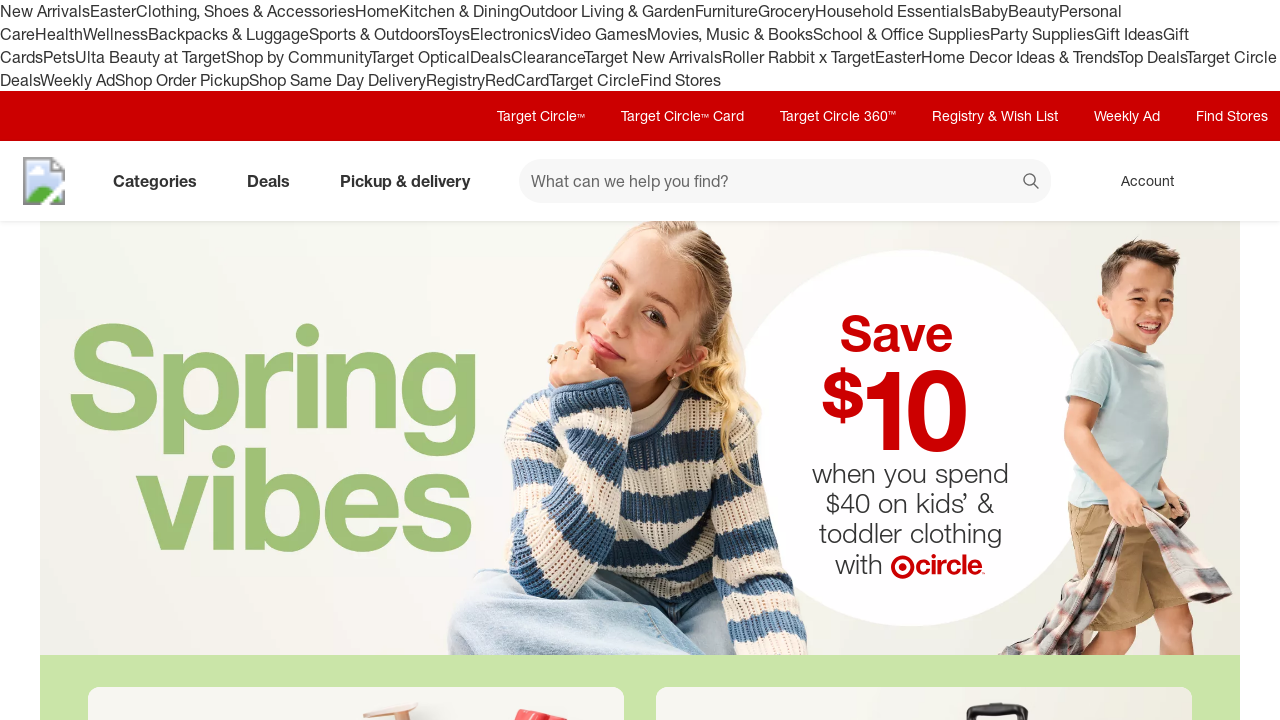

Waited for Target homepage to load
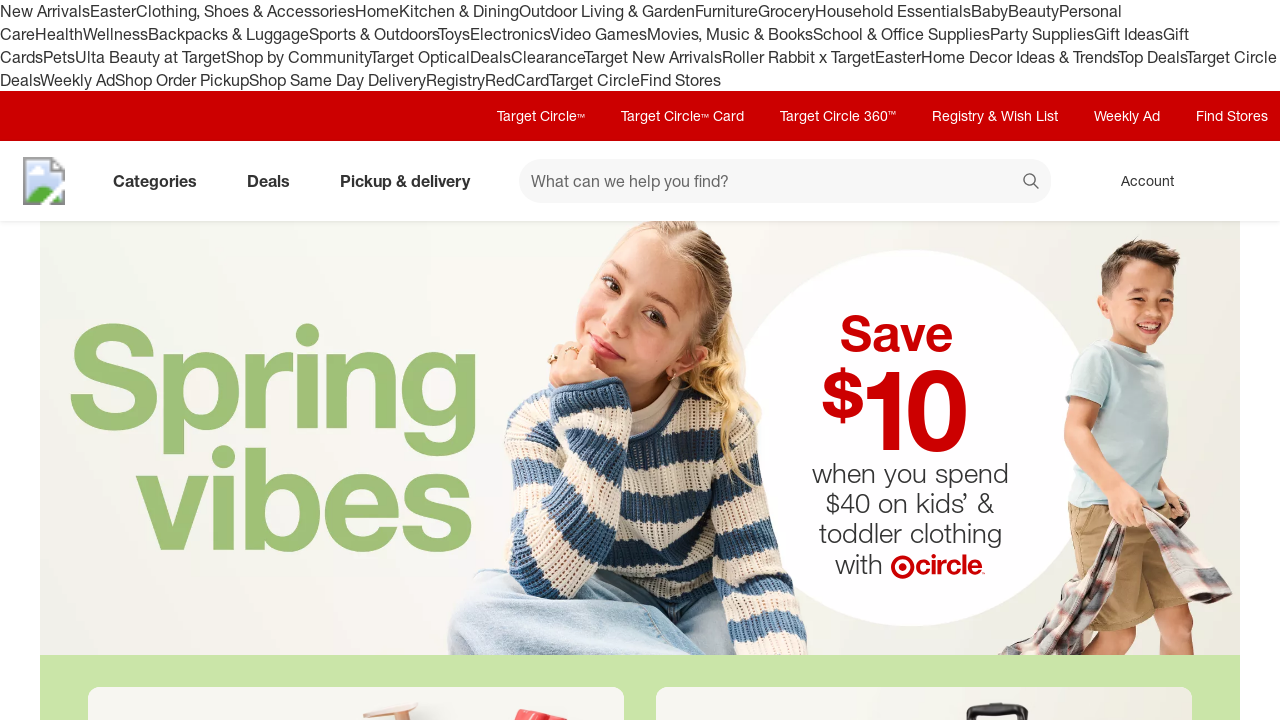

Filled search field with 'wireless headphones' on #search
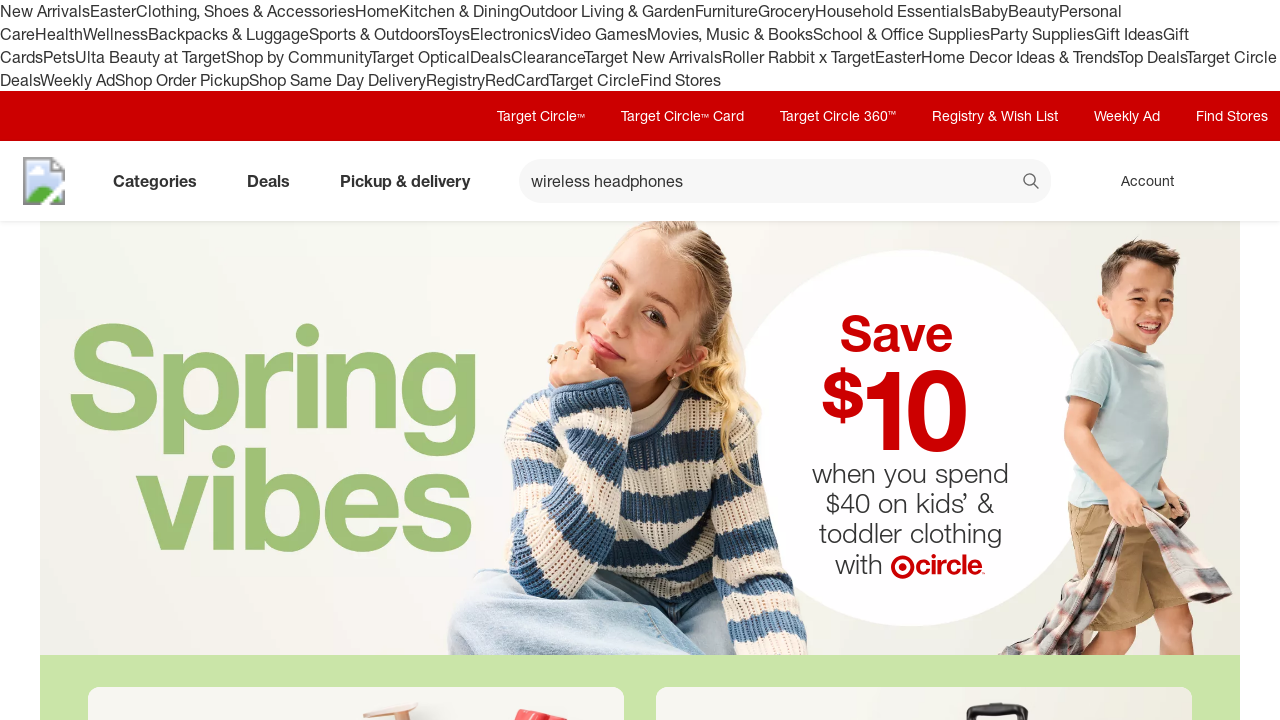

Clicked search button to search for wireless headphones at (1032, 183) on xpath=//button[@data-test='@web/Search/SearchButton']
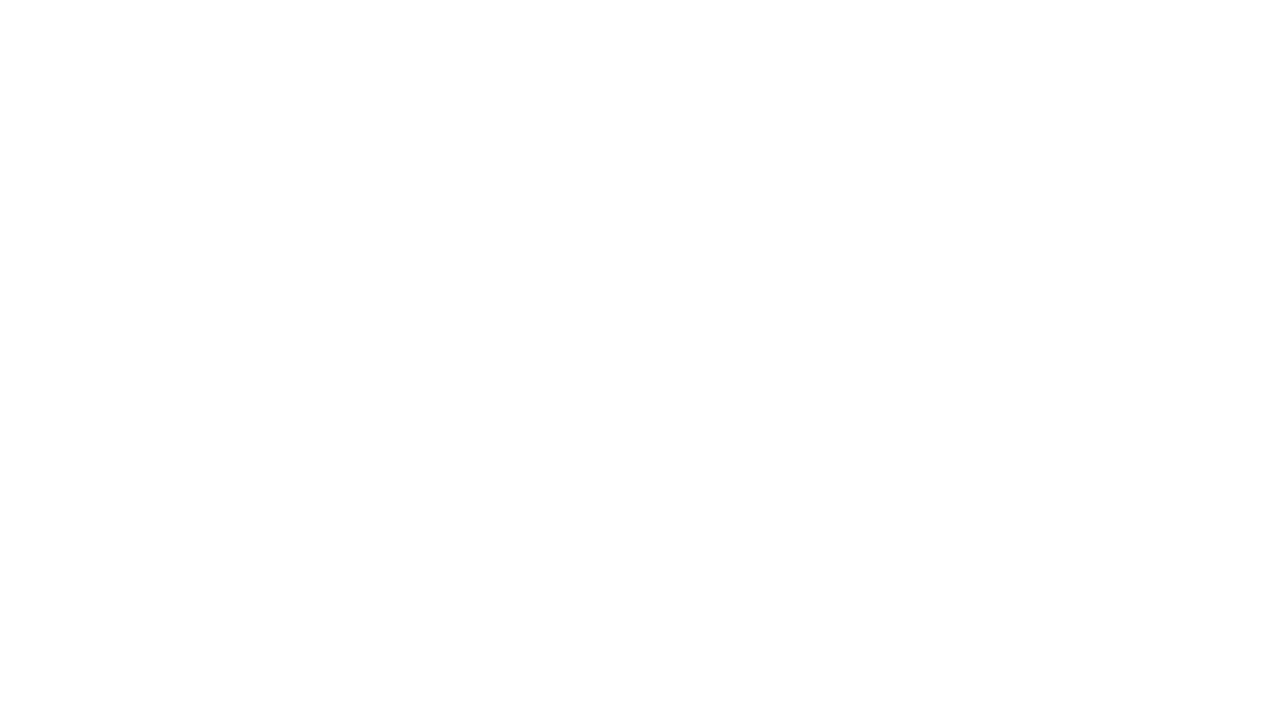

Waited for search results to load
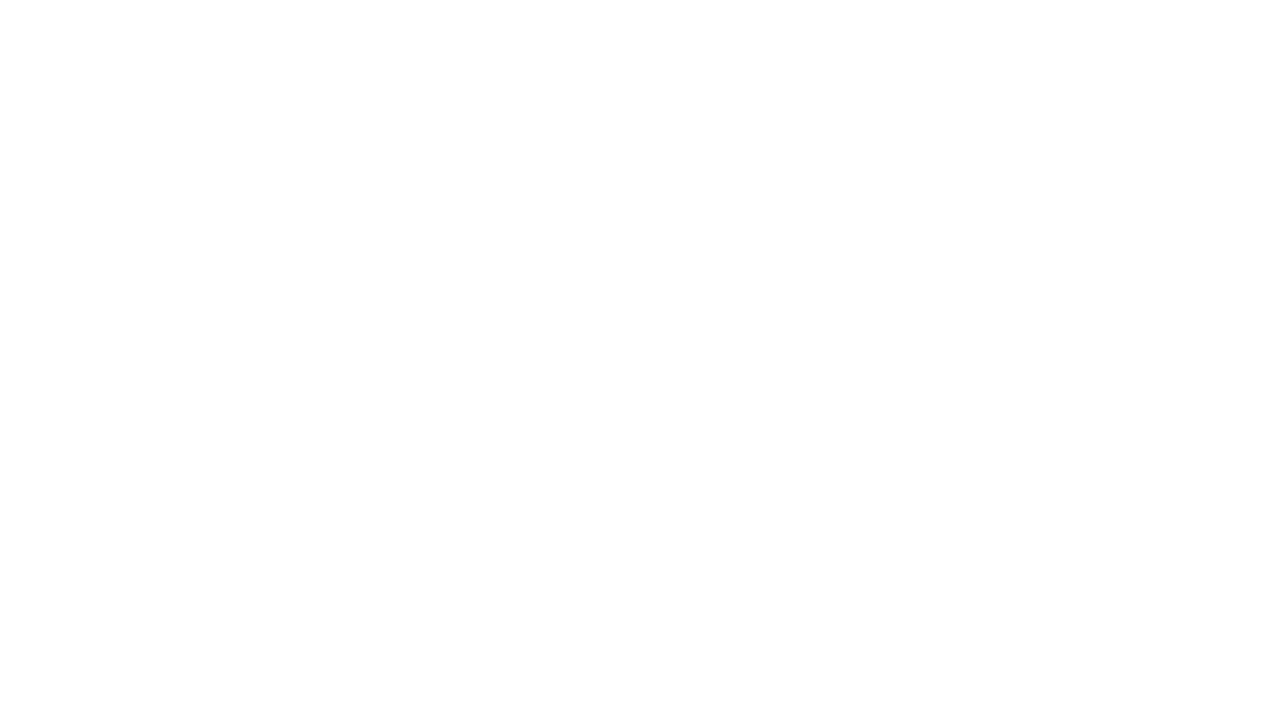

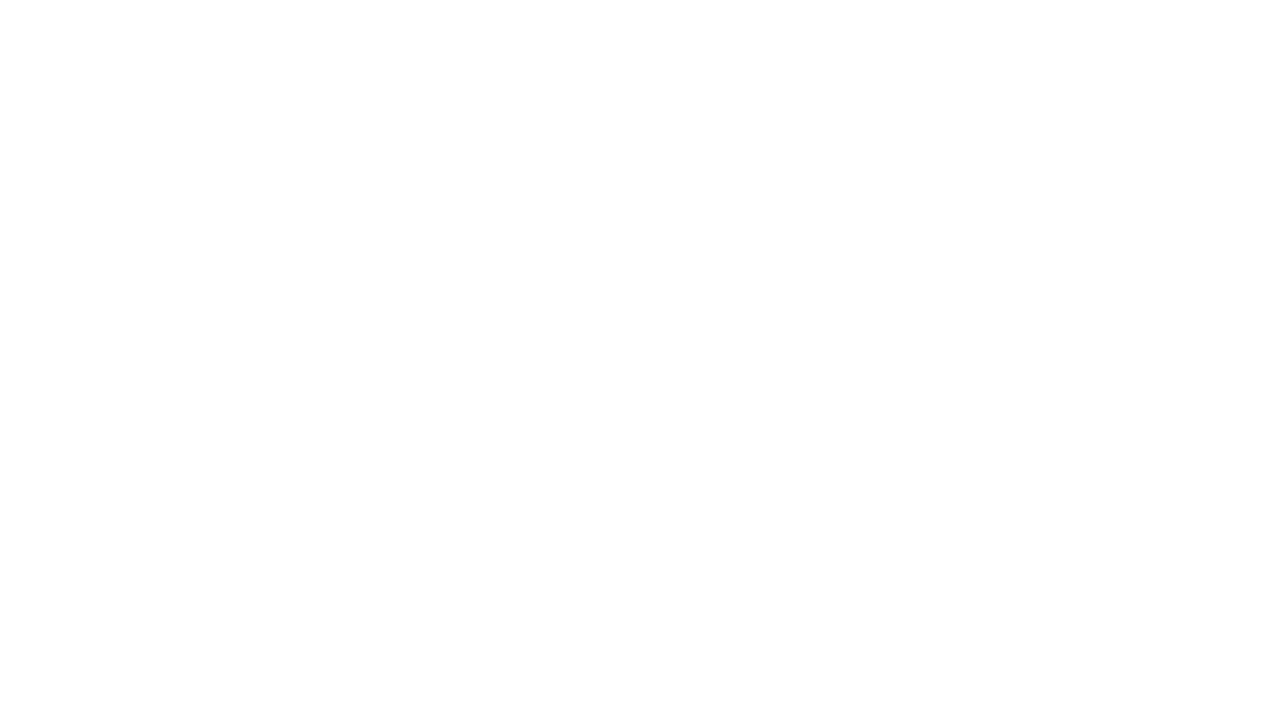